Tests switching the website language to English by clicking the English language button.

Starting URL: https://mr-usackiy.github.io/amici-D-italia/index.html#

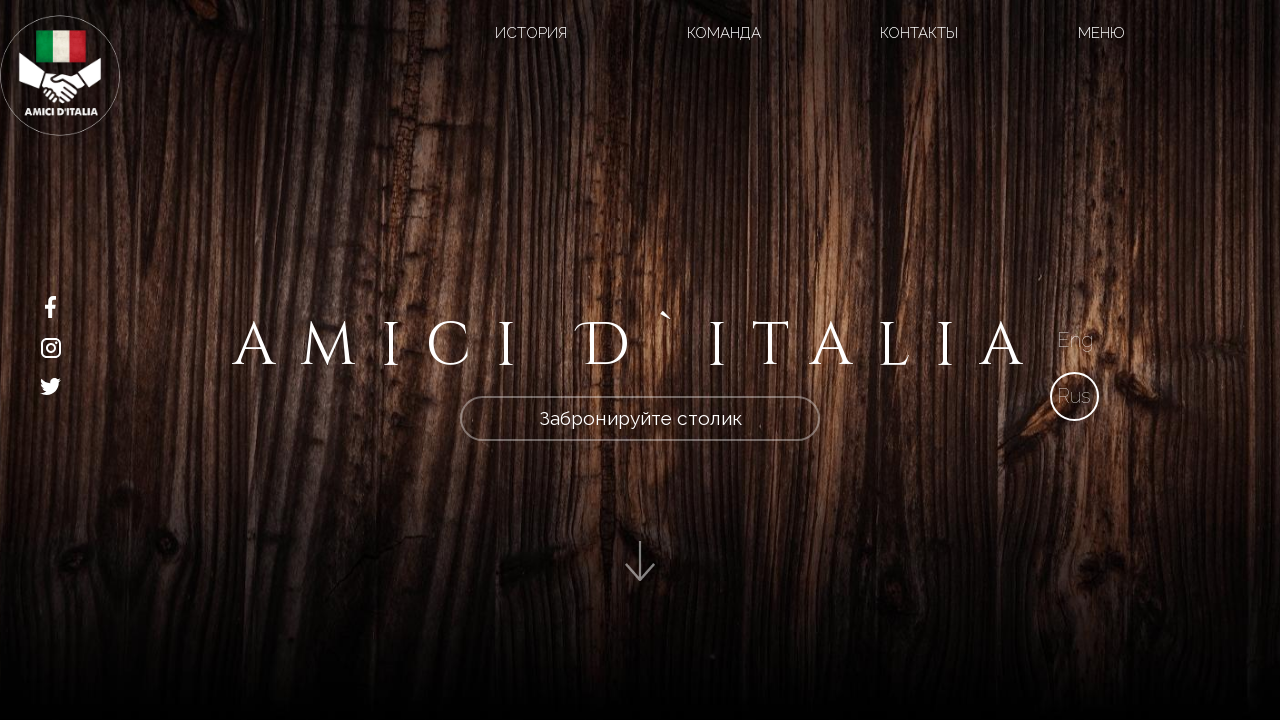

Navigated to the website homepage
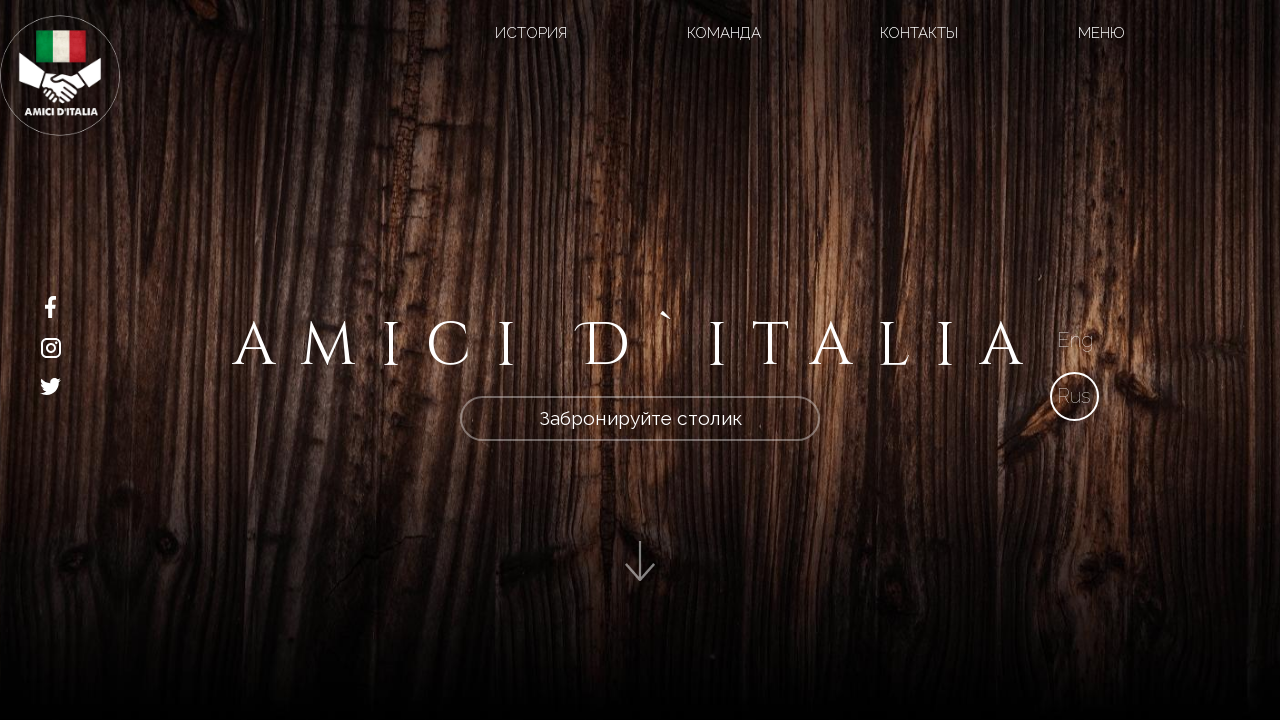

Clicked English language button to switch website language to English at (1075, 340) on xpath=/html/body/div[2]/section/div[2]/div[1]/div[1]/a
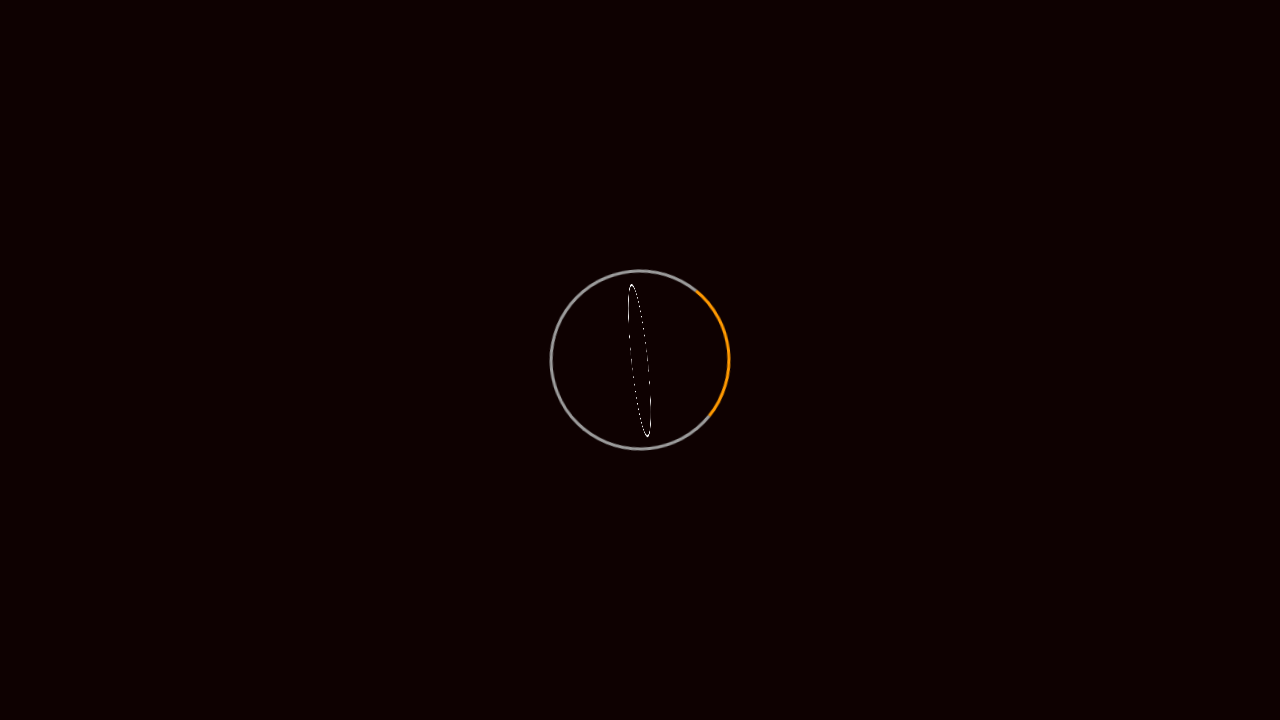

Waited for language change to take effect
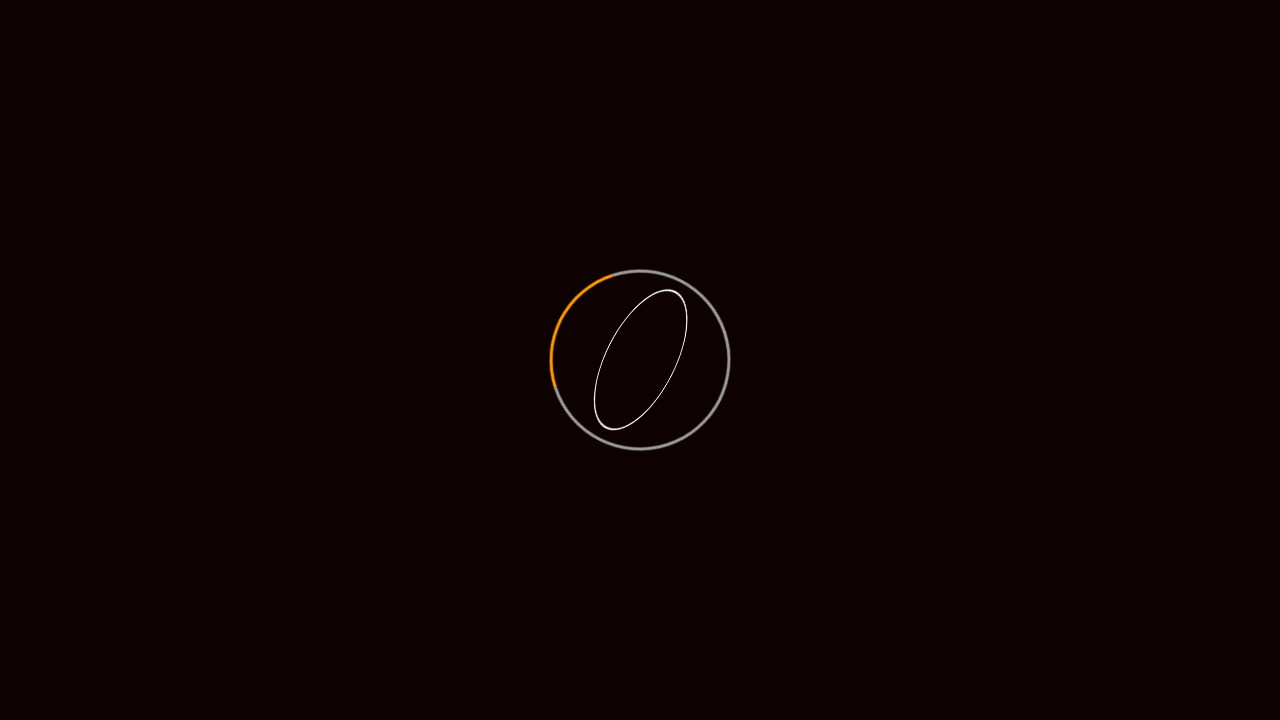

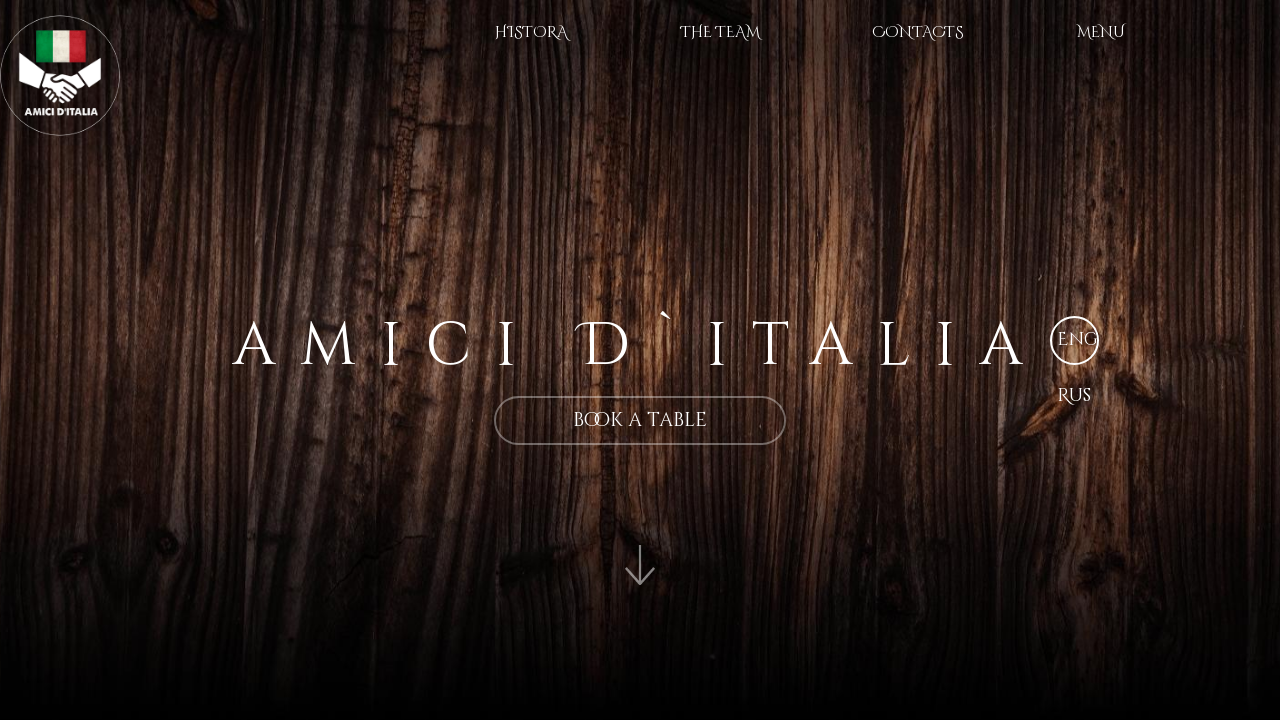